Tests responsive breakpoint transitions by resizing the viewport from large desktop to mobile sizes, verifying that main content remains visible throughout the transitions.

Starting URL: https://newbeginning-seven.vercel.app

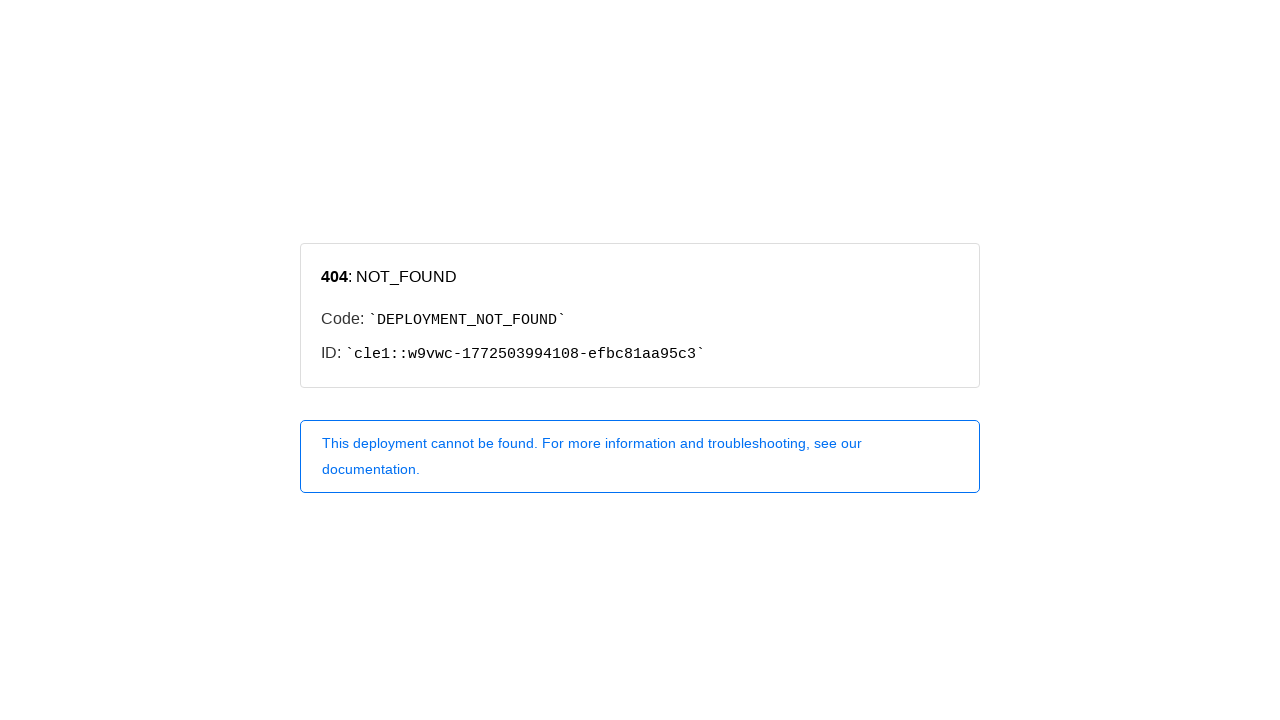

Page loaded and network idle state reached
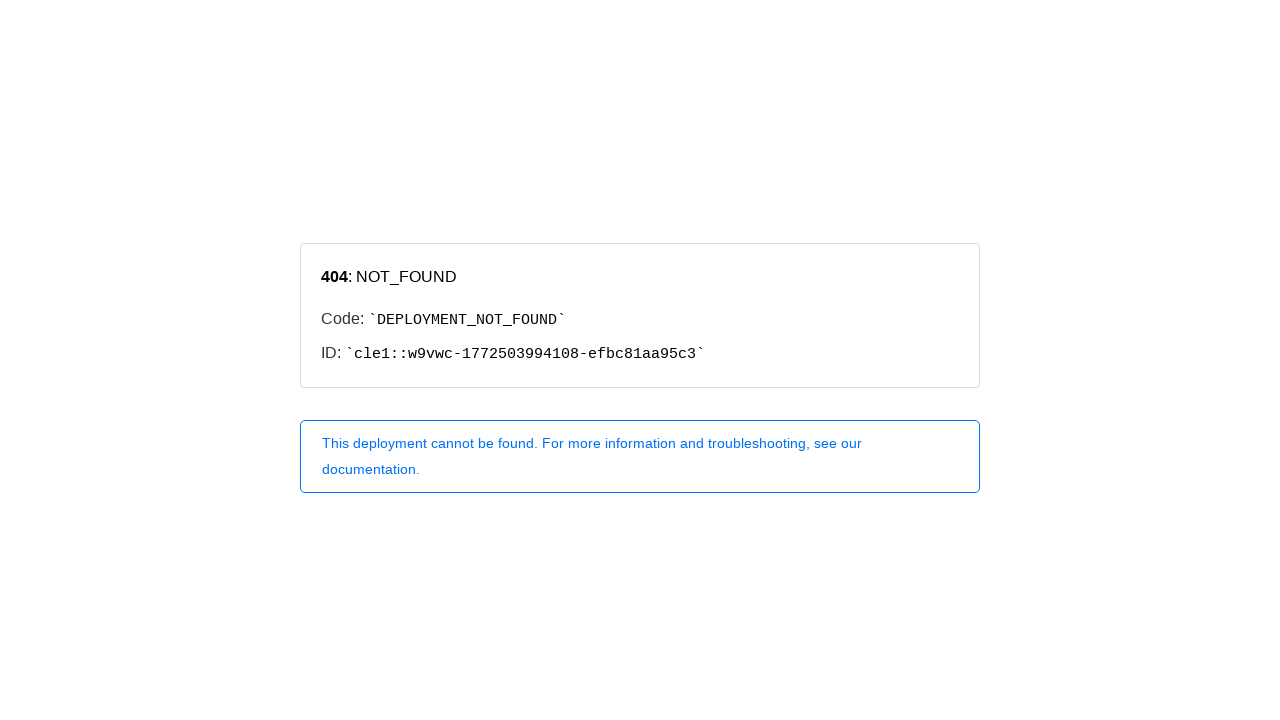

Resized viewport to Large Desktop (1920x1080)
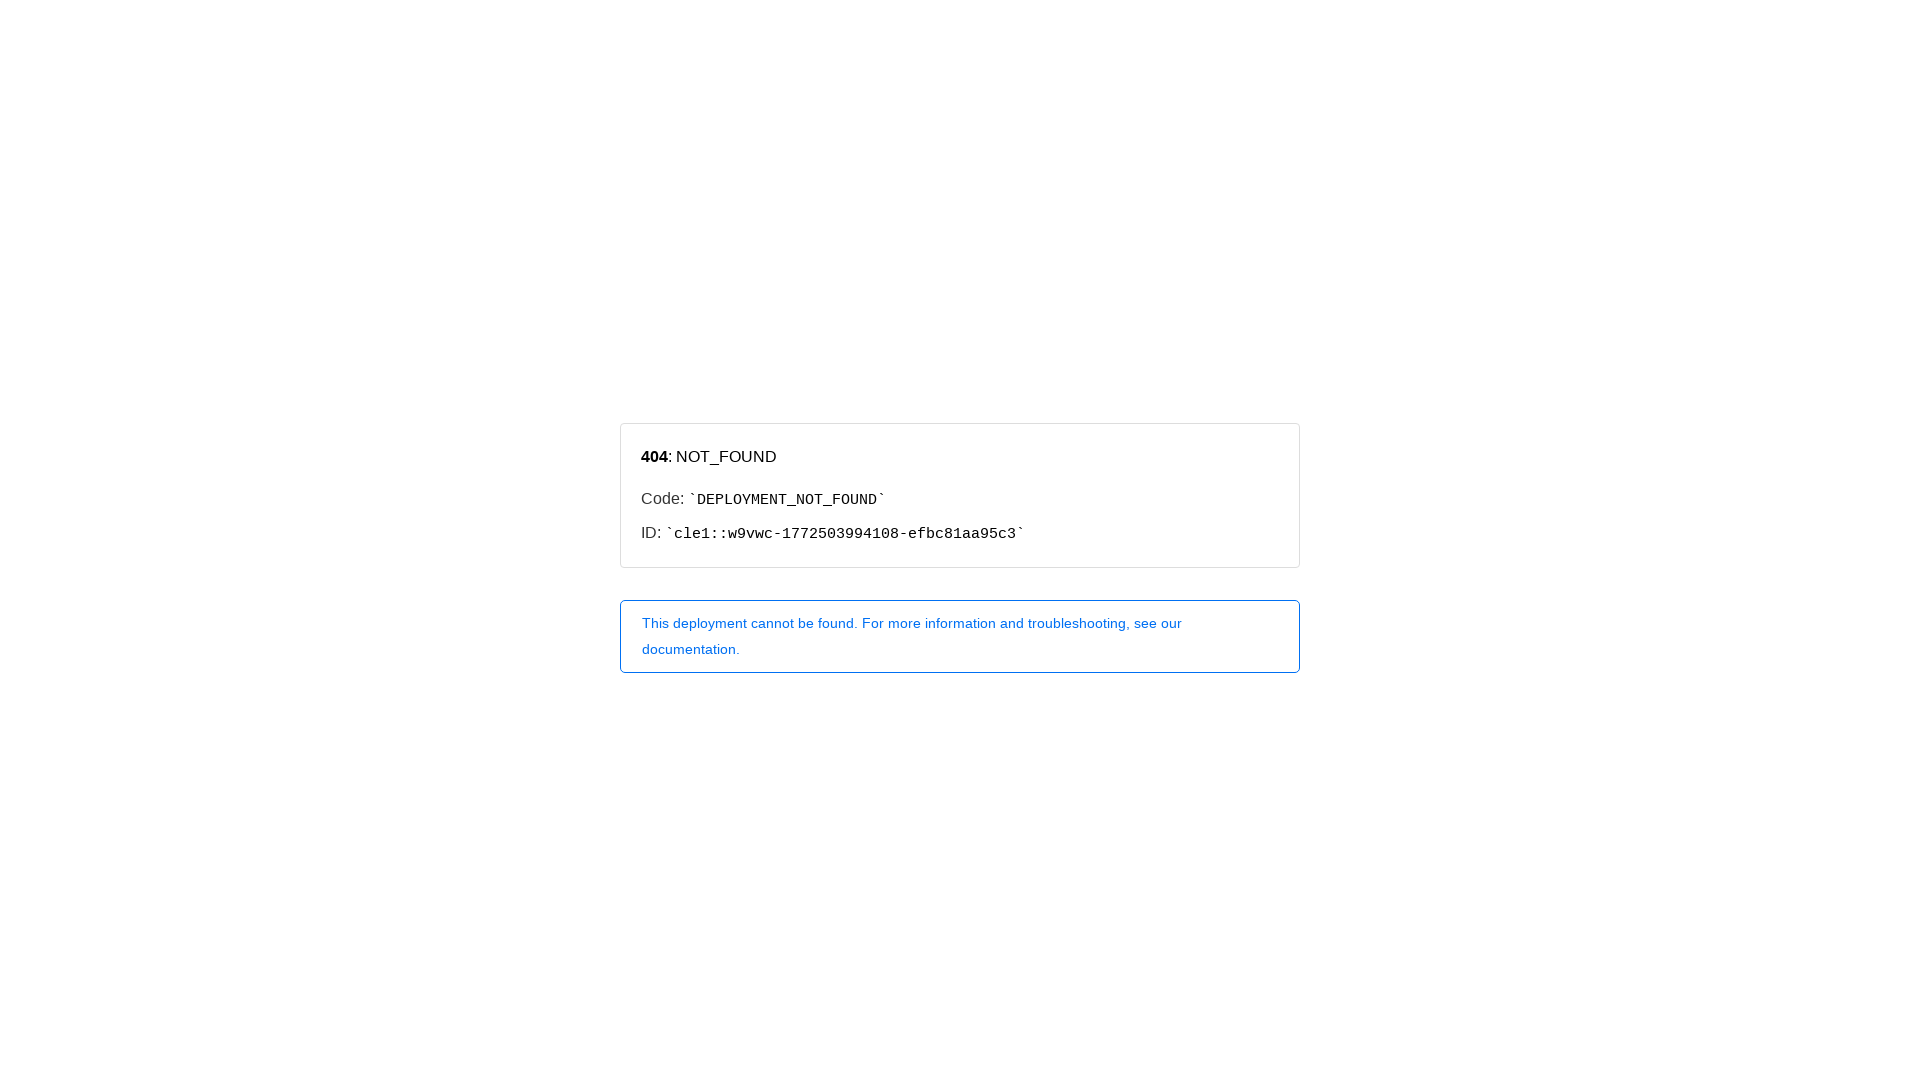

Layout stabilized after resizing to Large Desktop
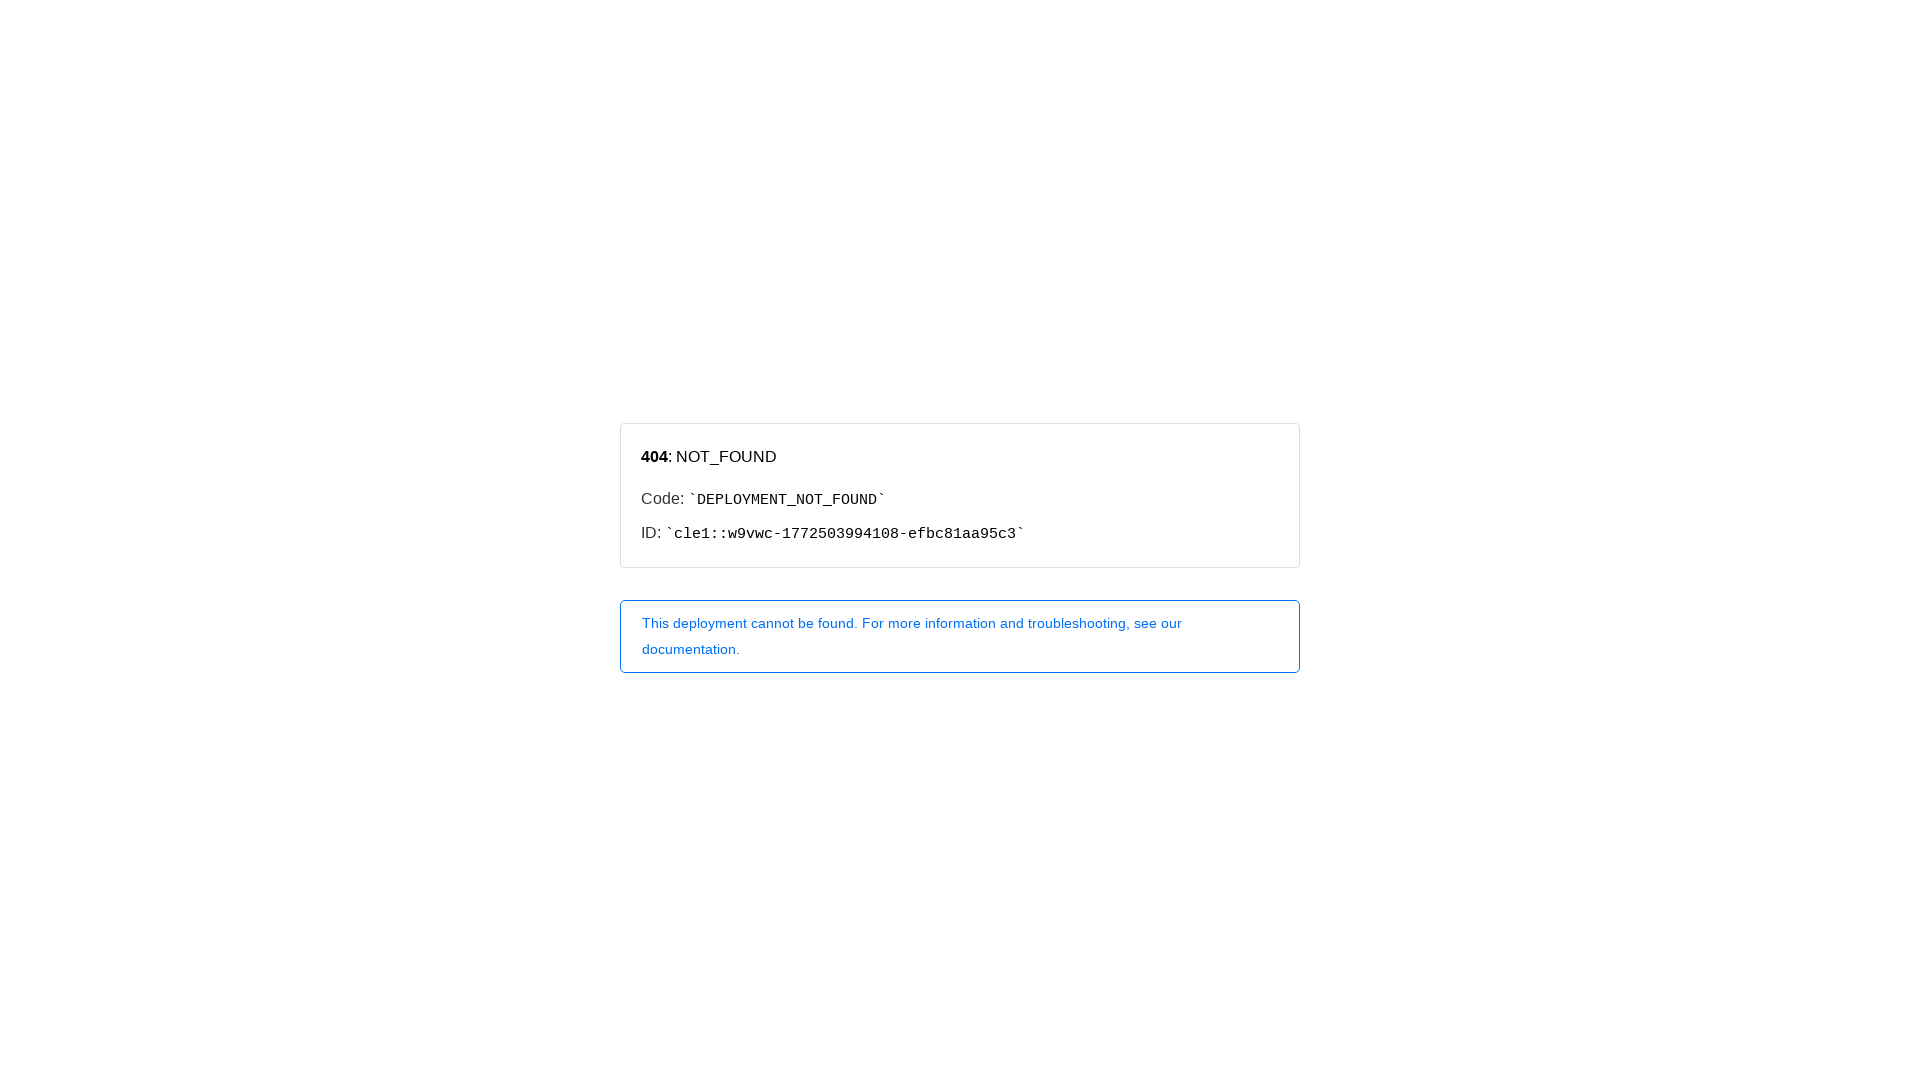

Main content verified as visible at Large Desktop breakpoint
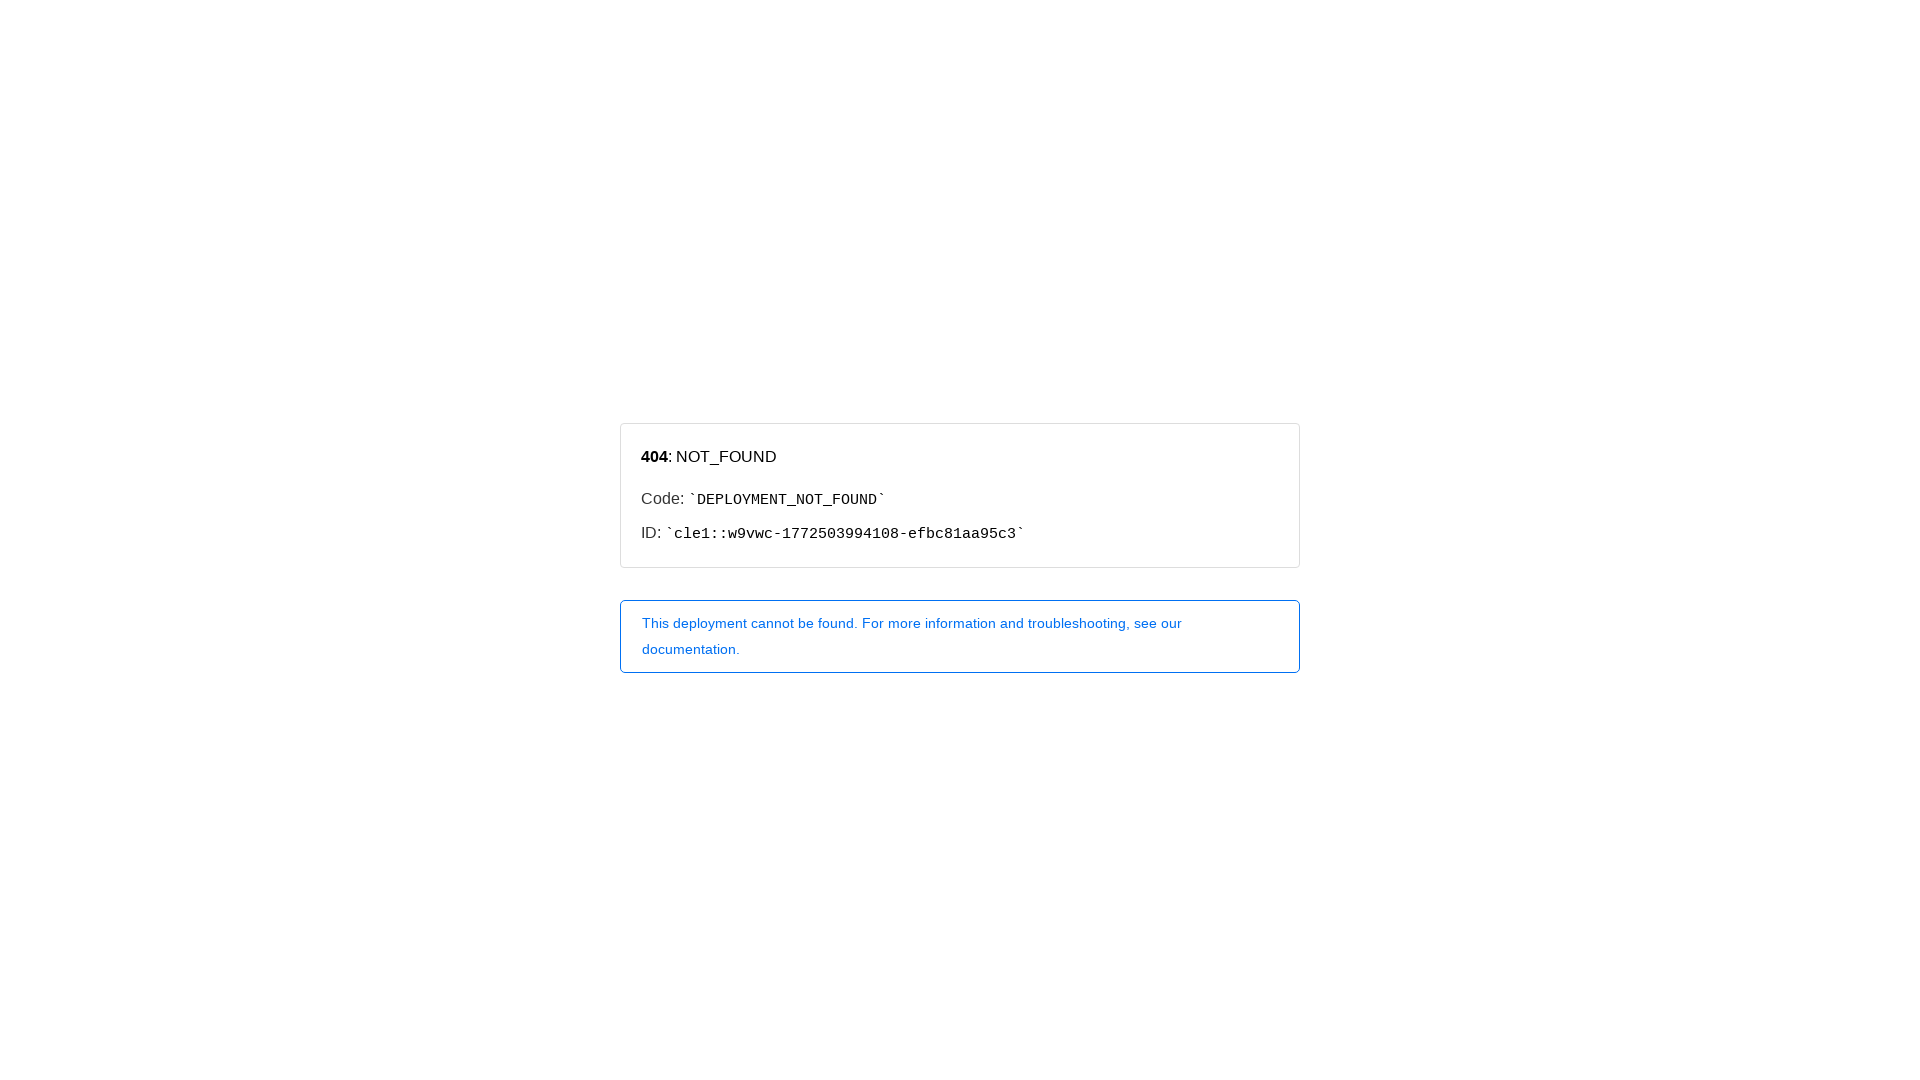

Resized viewport to Desktop (1200x800)
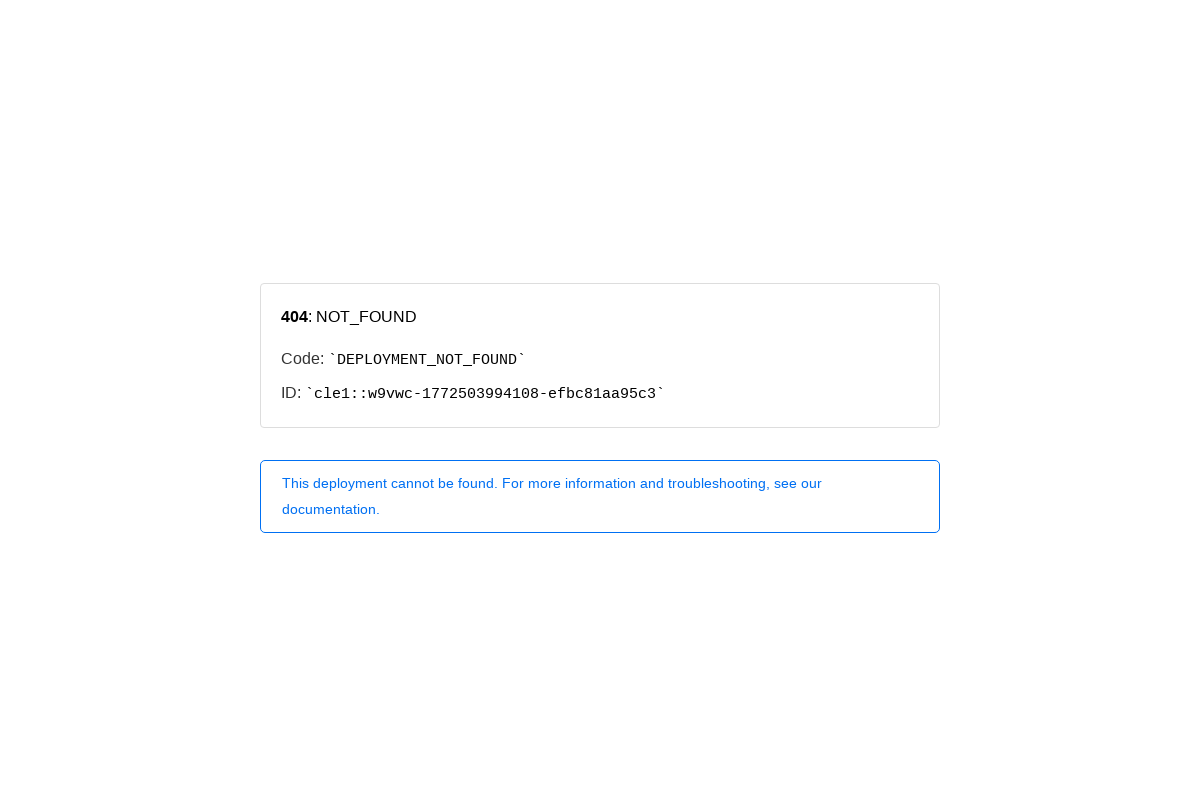

Layout stabilized after resizing to Desktop
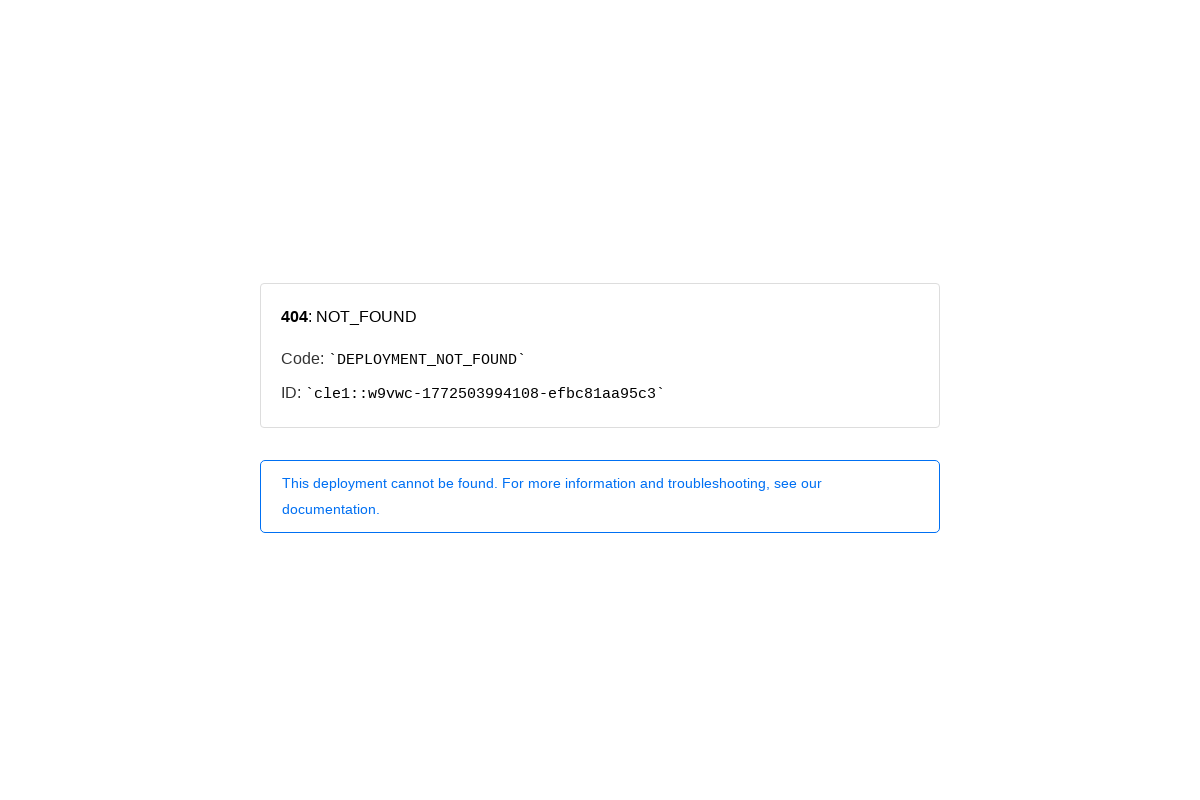

Main content verified as visible at Desktop breakpoint
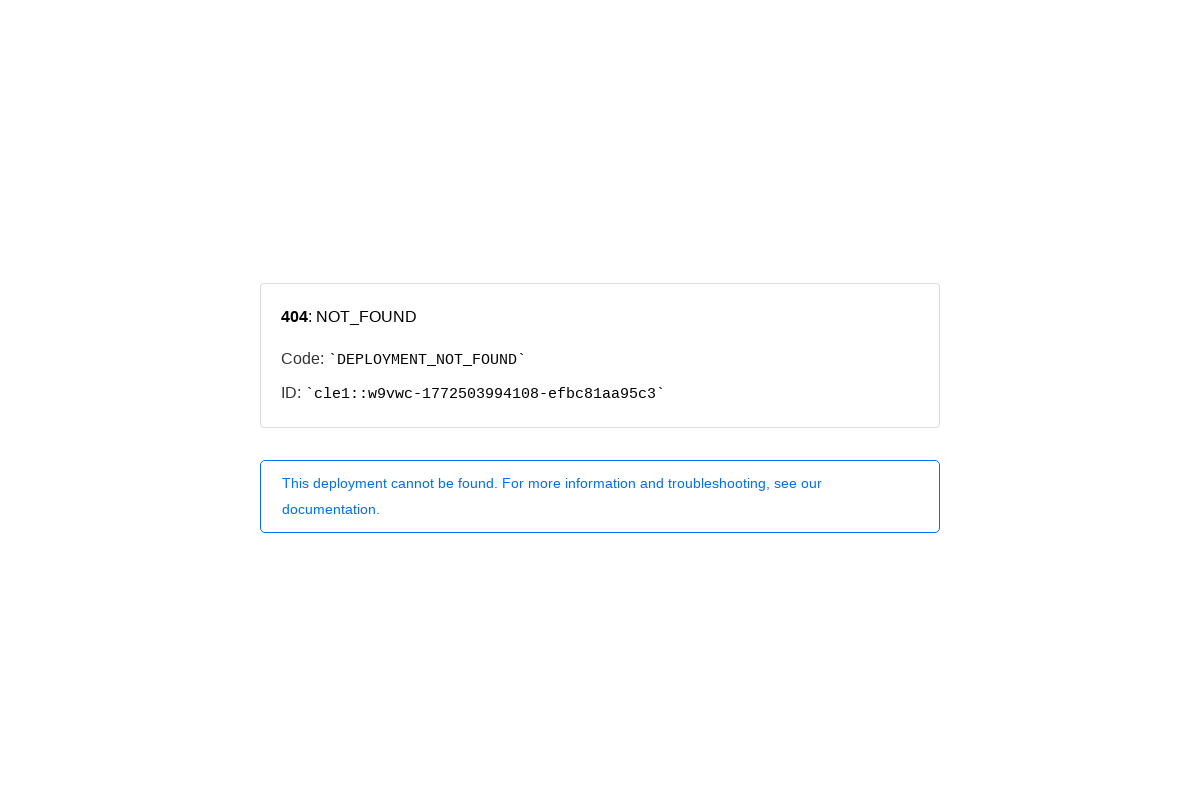

Resized viewport to Tablet (768x1024)
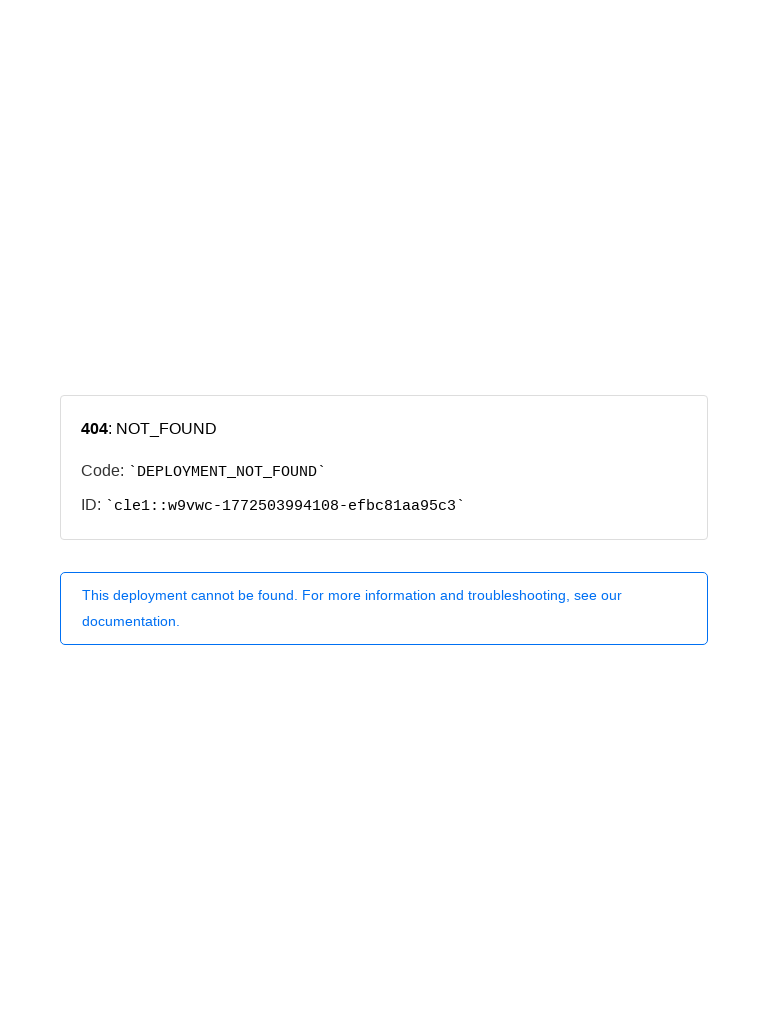

Layout stabilized after resizing to Tablet
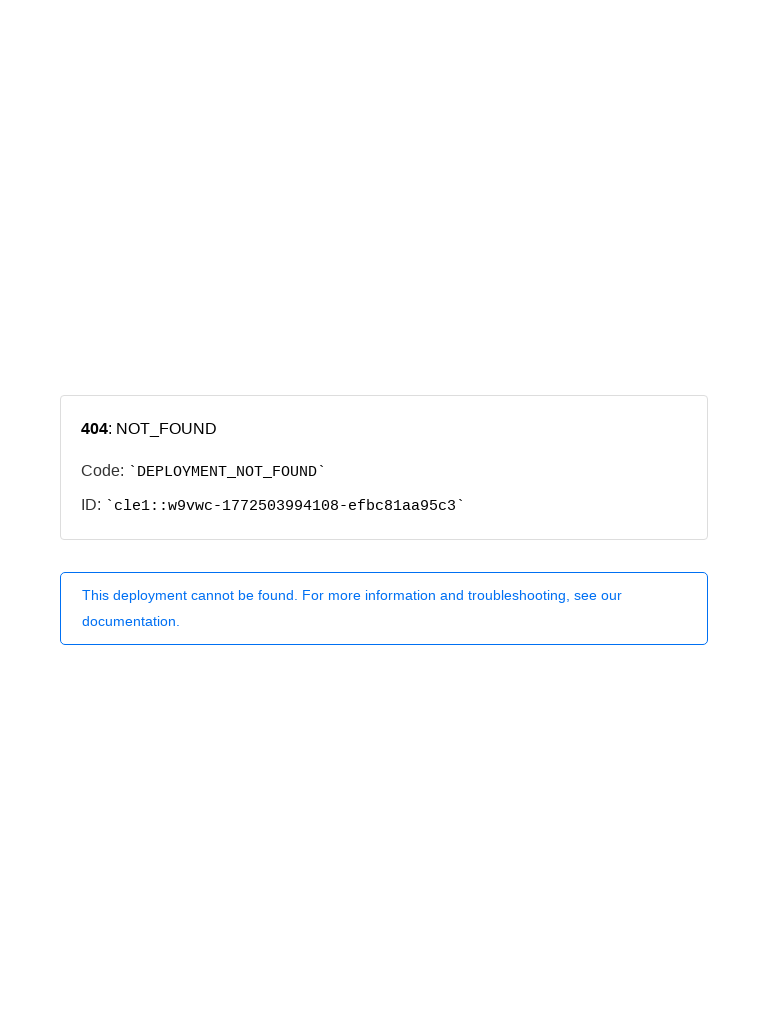

Main content verified as visible at Tablet breakpoint
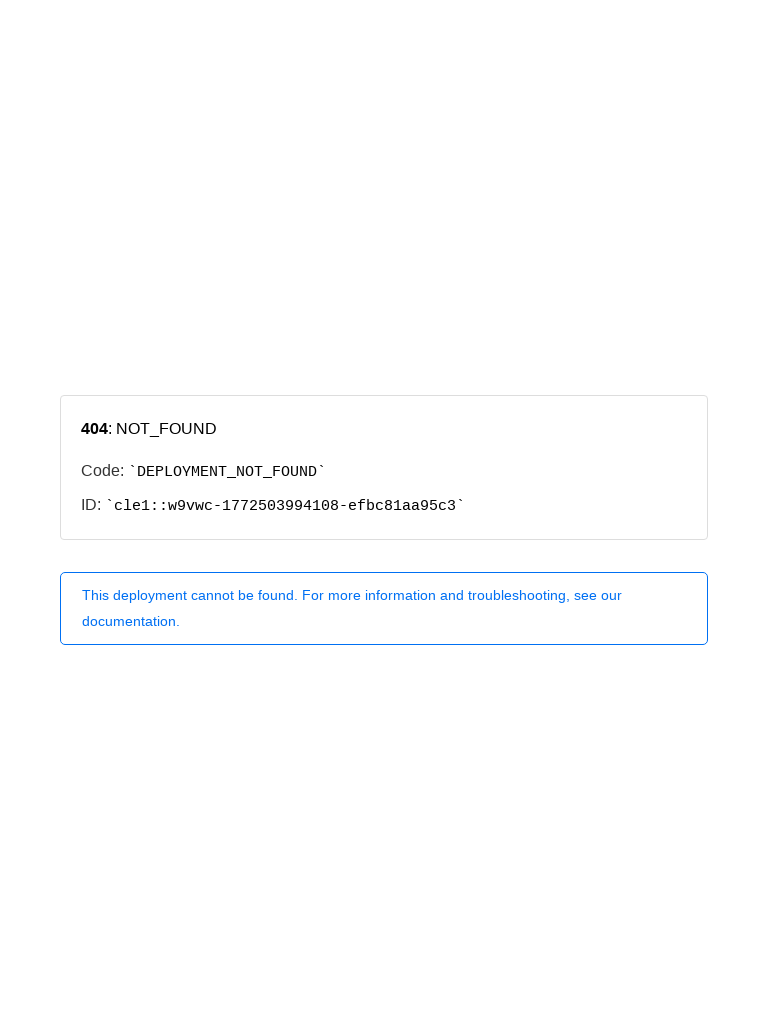

Resized viewport to Mobile (375x667)
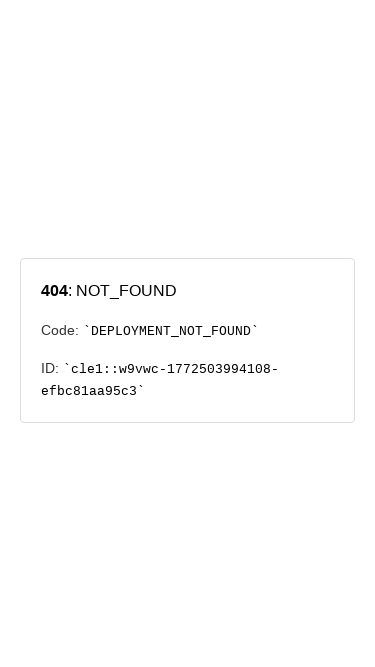

Layout stabilized after resizing to Mobile
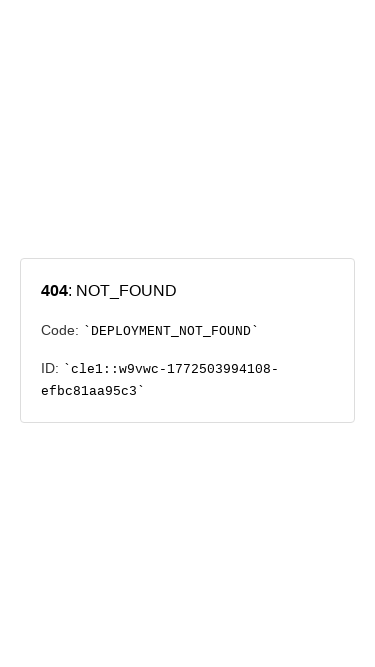

Main content verified as visible at Mobile breakpoint
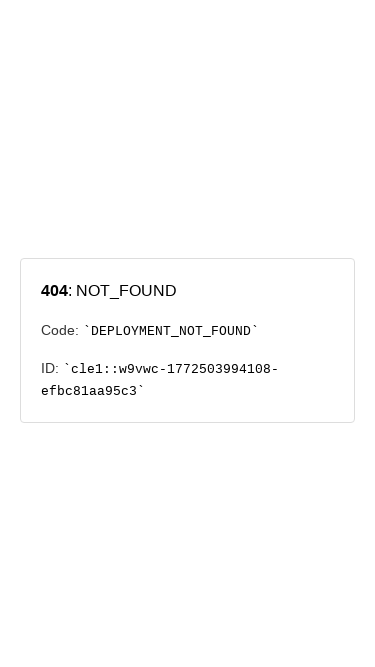

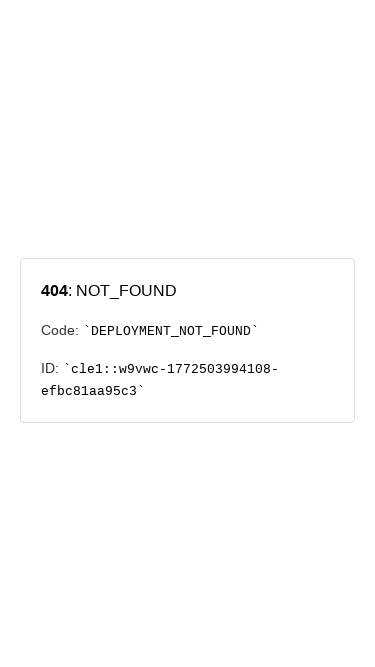